Navigates to Submit PR page and clicks the Submit Now button

Starting URL: https://cryptonewz.io/

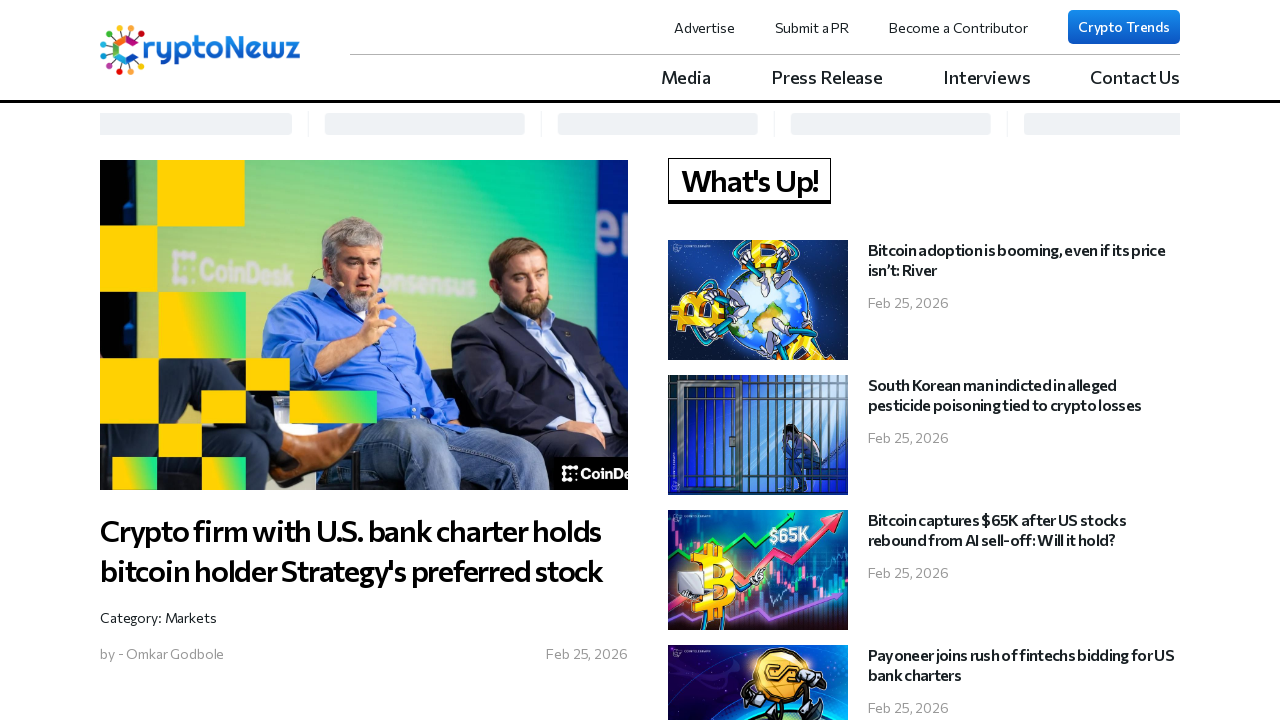

Clicked on Submit a PR link at (812, 27) on xpath=//a[contains(text(),'Submit a PR')]
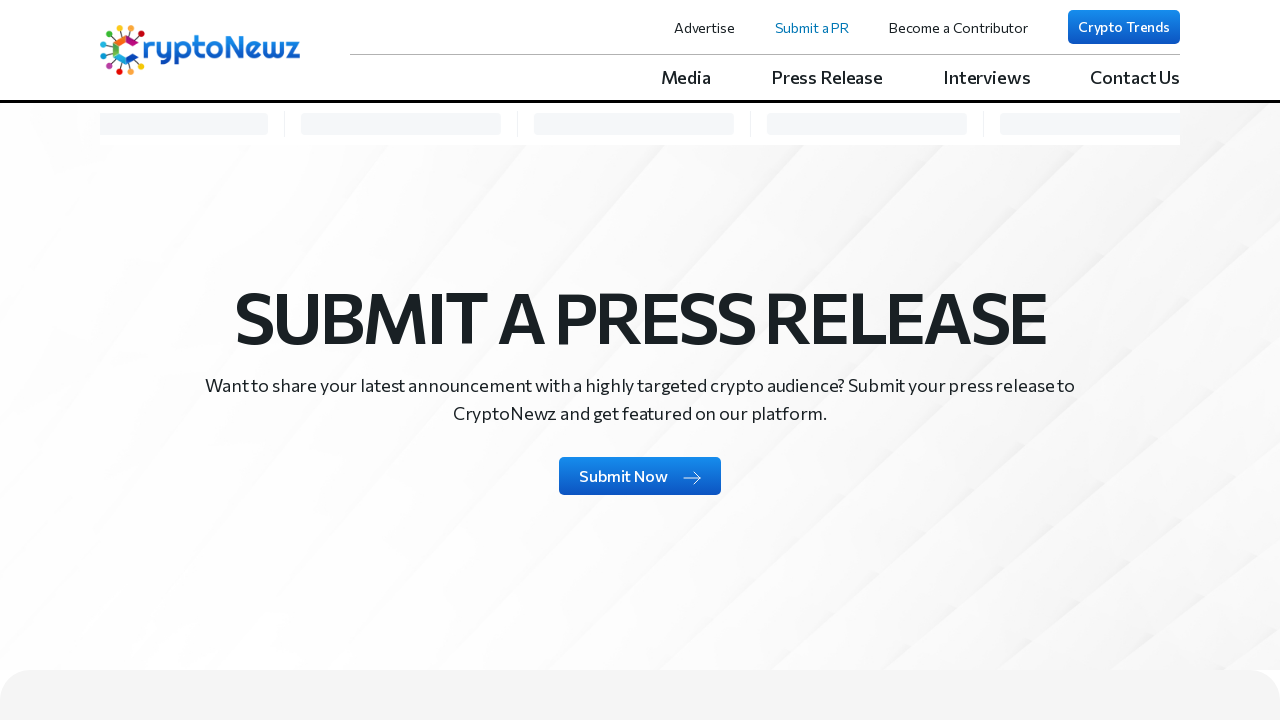

Clicked Submit Now button at (640, 476) on (//a[contains(text(),'Submit Now')])[1]
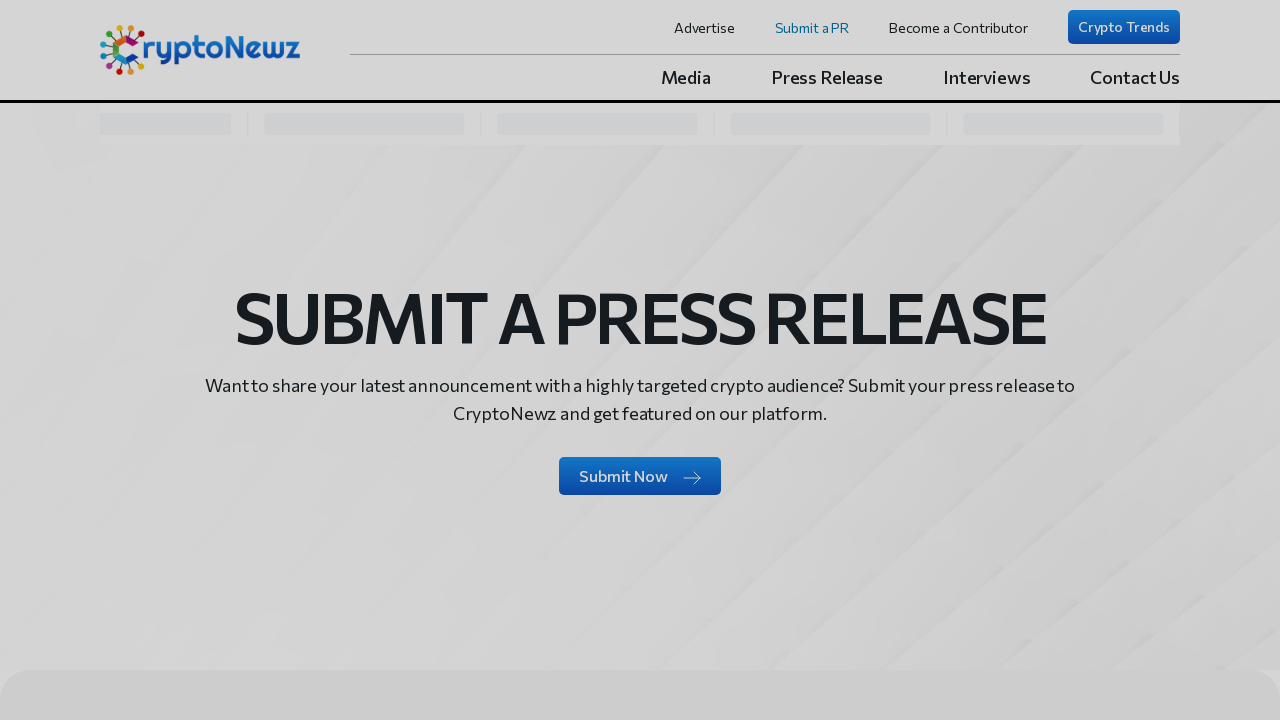

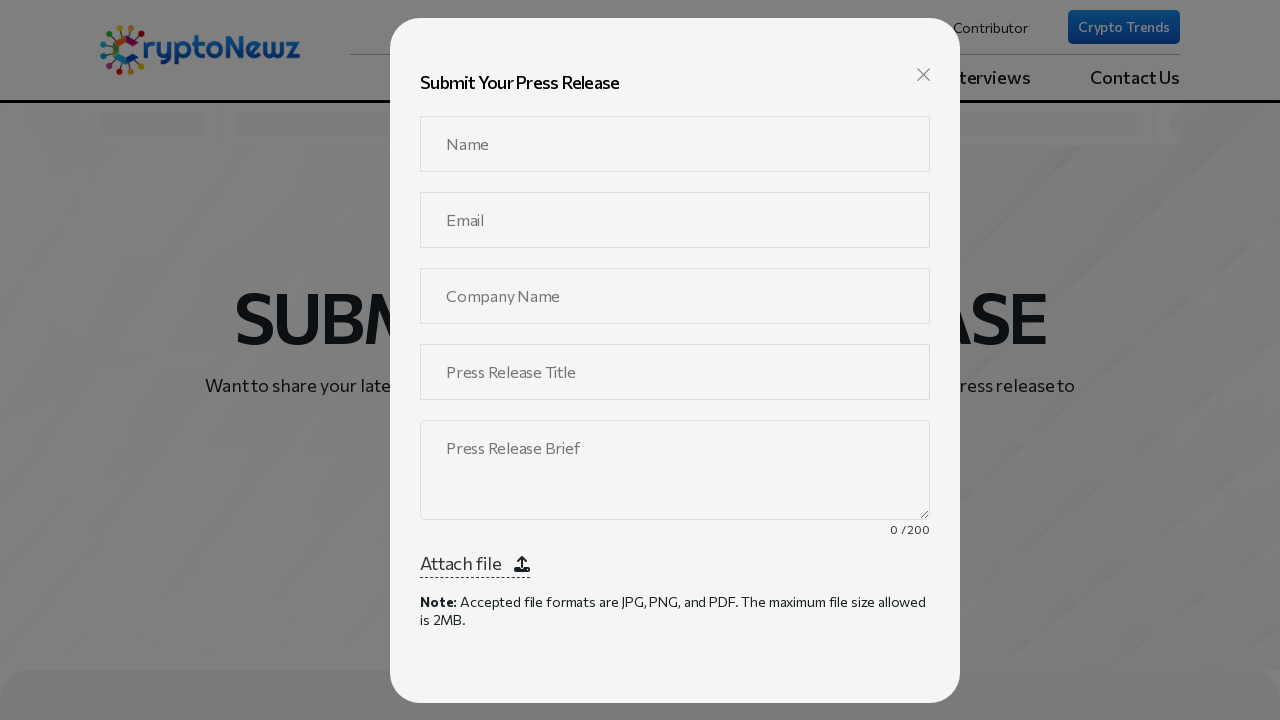